Tests a calendar date picker by clicking on the date field, selecting a month and year from dropdowns, and clicking on a specific day to select a date.

Starting URL: https://www.hyrtutorials.com/p/calendar-practice.html

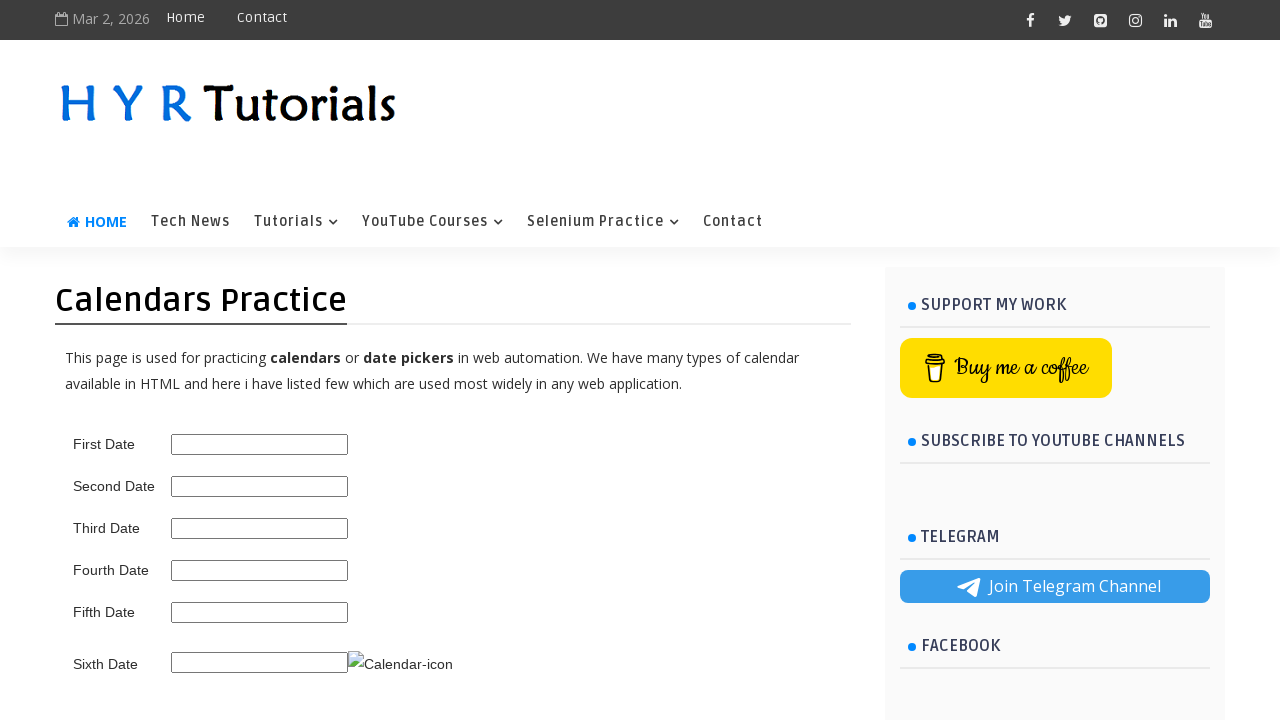

Clicked on the third date picker field to open calendar at (260, 528) on #third_date_picker
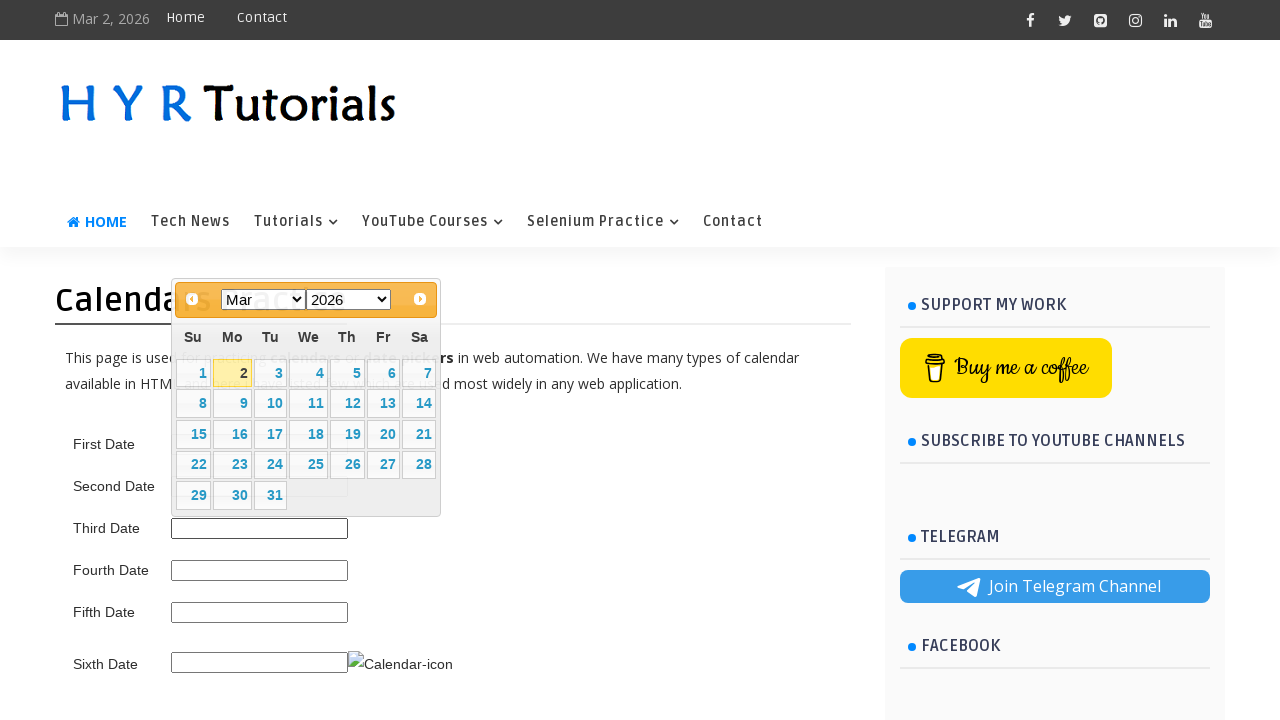

Datepicker calendar appeared
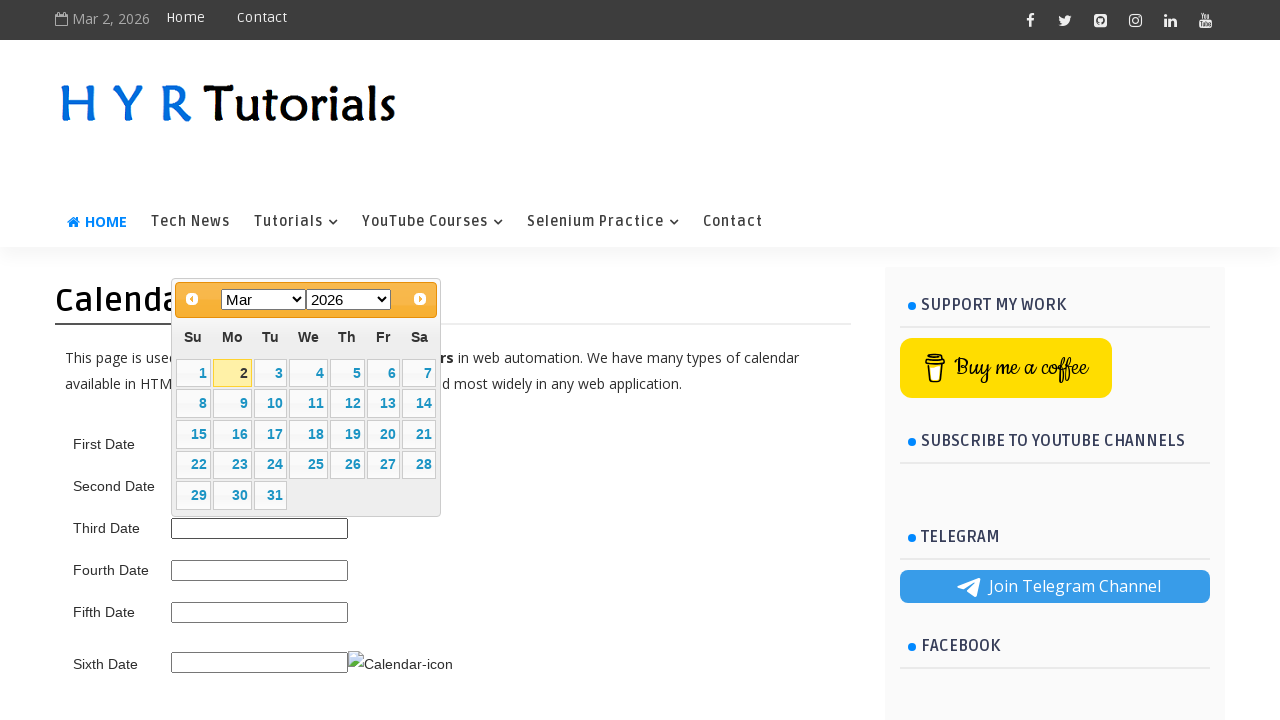

Selected month 'Mar' from dropdown on .ui-datepicker-month
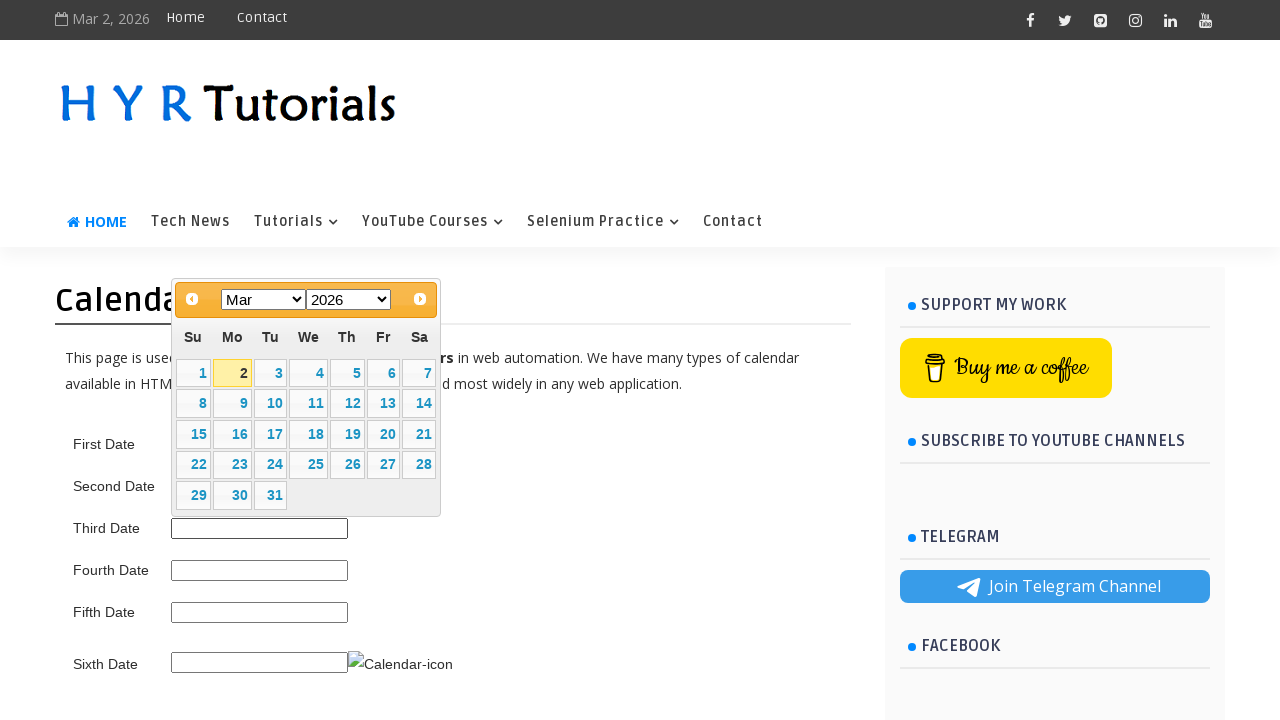

Selected year '2024' from dropdown on .ui-datepicker-year
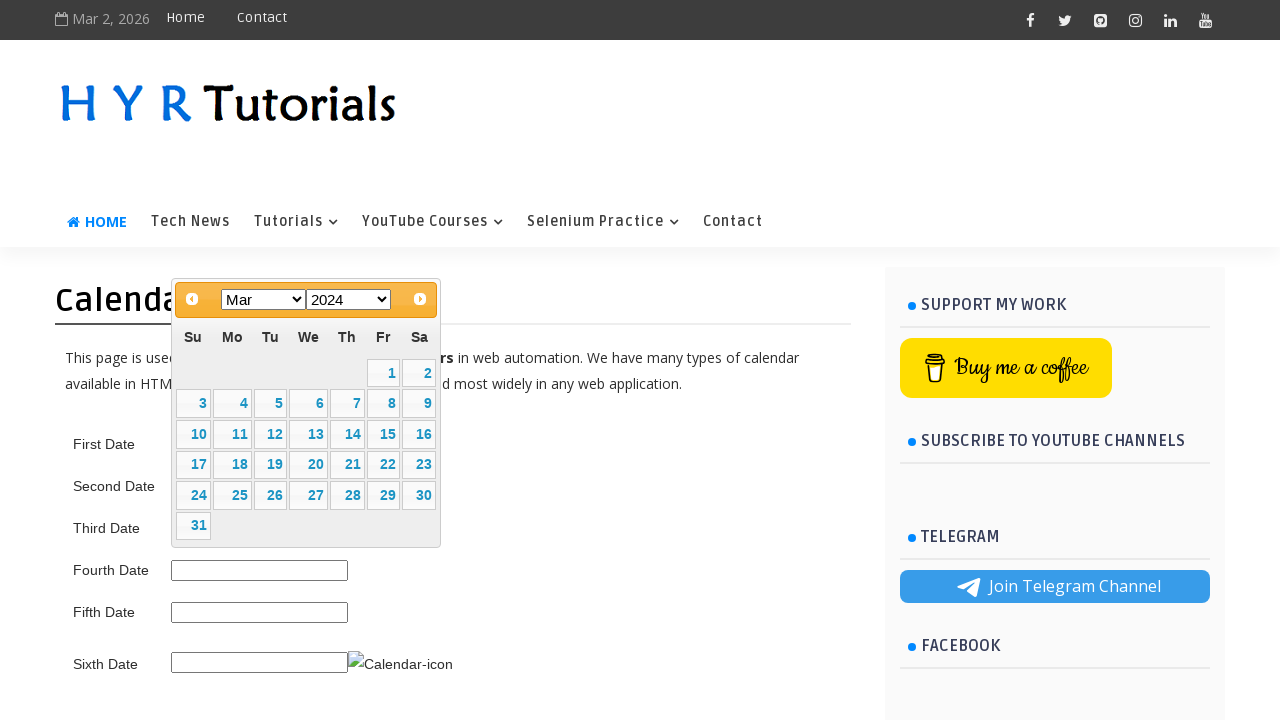

Clicked on day '15' to select the date at (383, 434) on //td[@data-handler='selectDay']/a[text()='15']
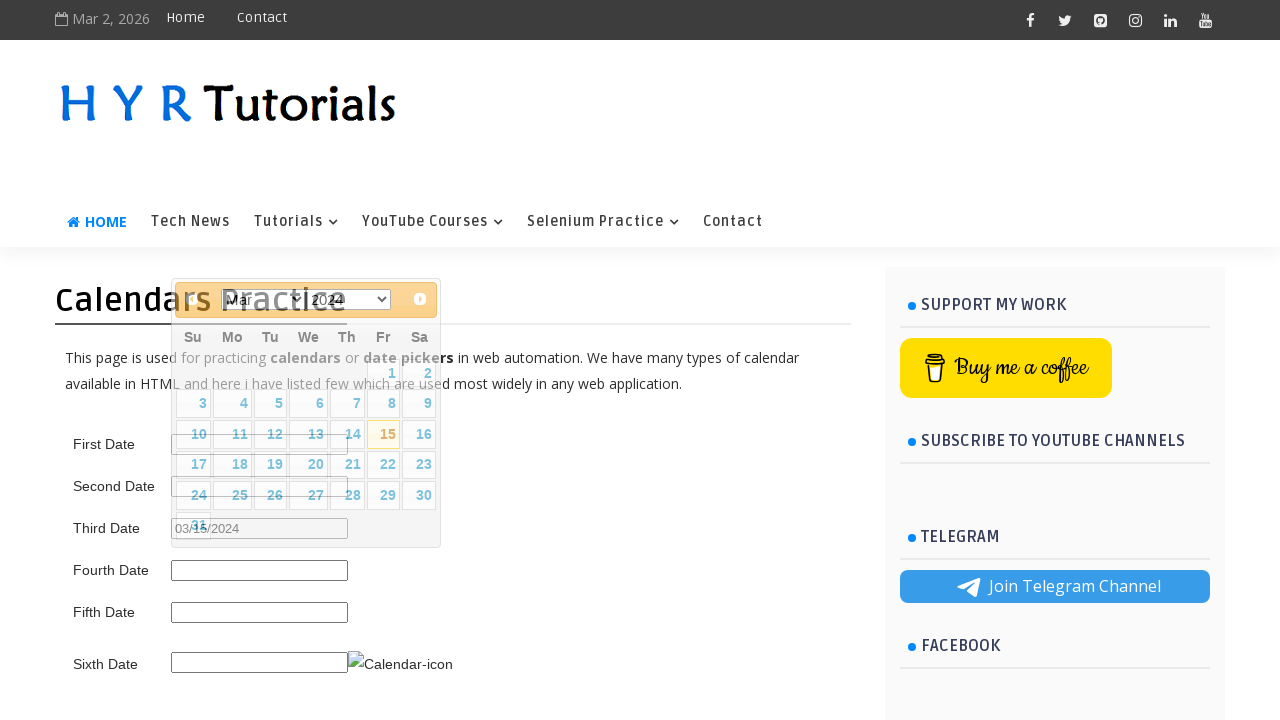

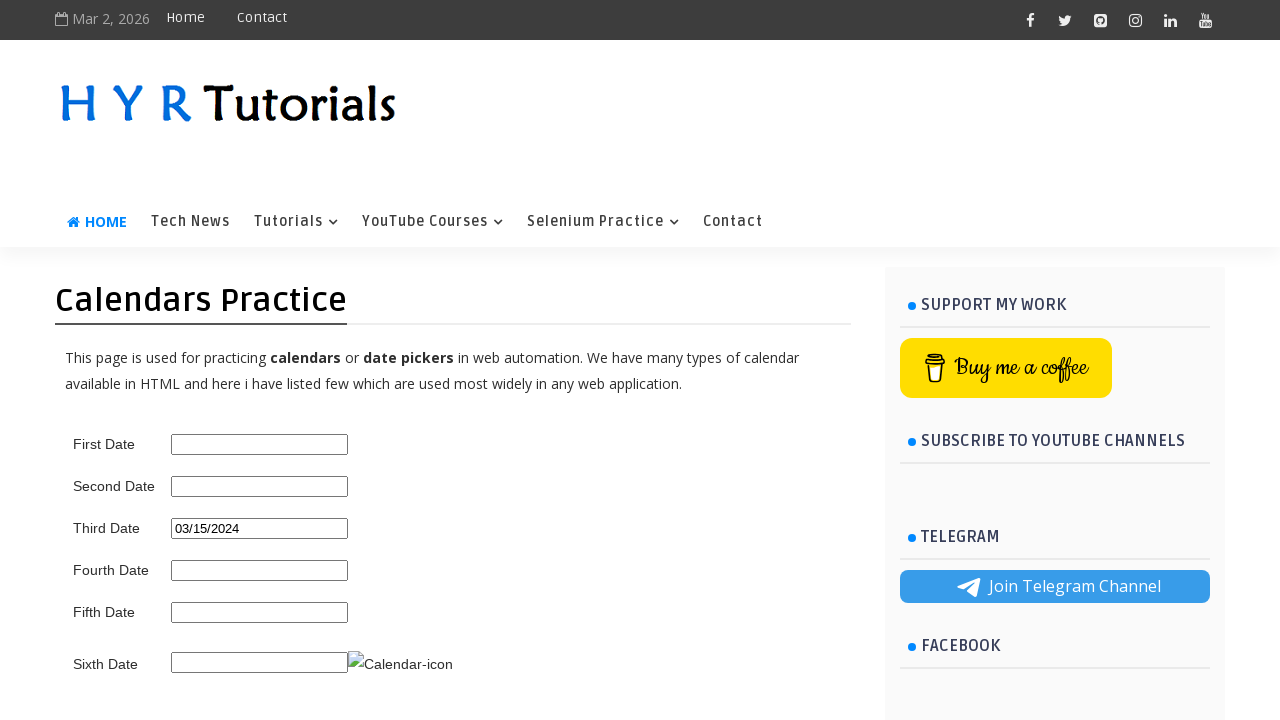